Tests JavaScript prompt alert handling by switching to an iframe, clicking a button to trigger a prompt, entering a name into the alert, accepting it, and verifying the entered name appears in the result text.

Starting URL: https://www.w3schools.com/js/tryit.asp?filename=tryjs_prompt

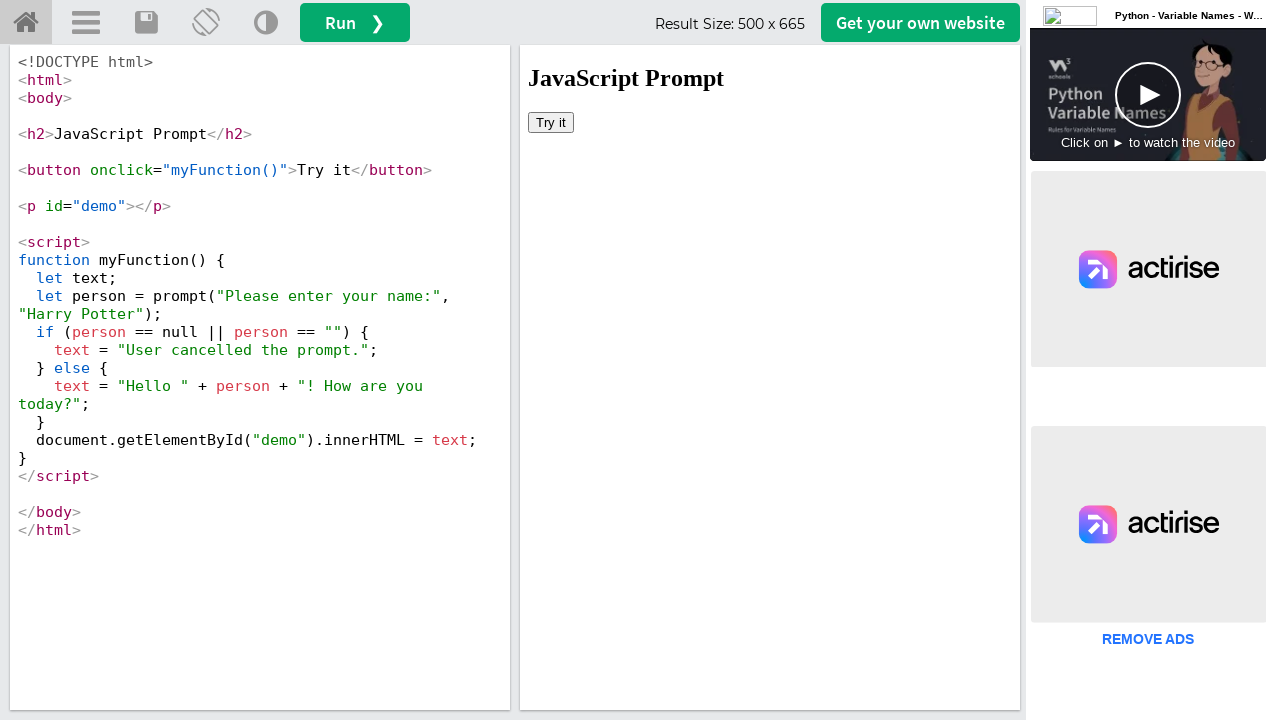

Located iframe with ID 'iframeResult'
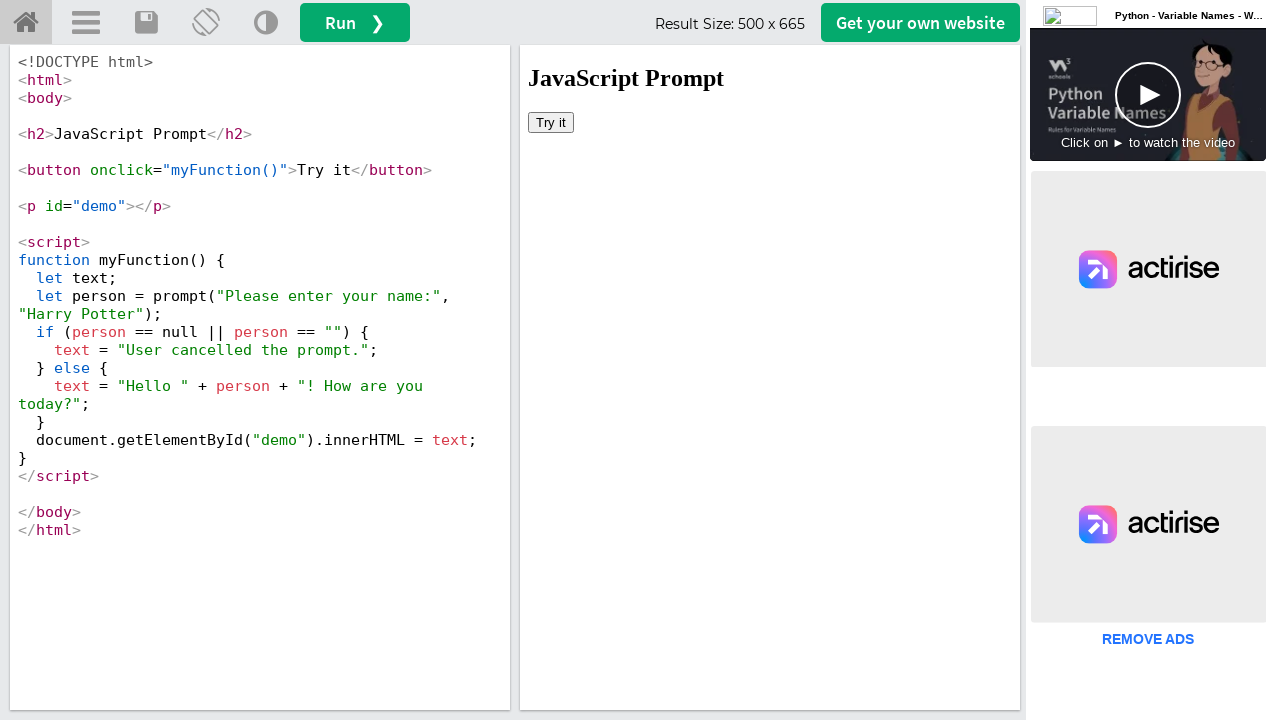

Clicked 'Try it' button to trigger prompt alert at (551, 122) on iframe#iframeResult >> internal:control=enter-frame >> xpath=//button[text()='Tr
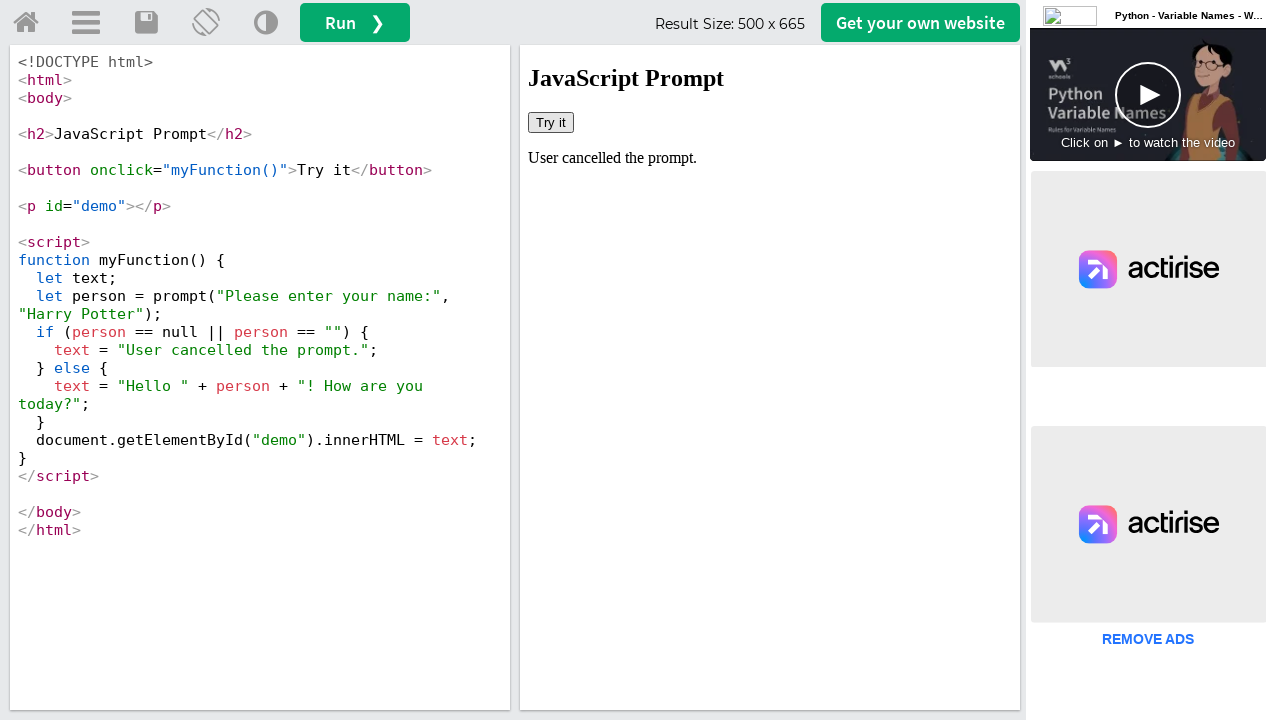

Set up dialog handler to accept prompt with name 'Priyanka'
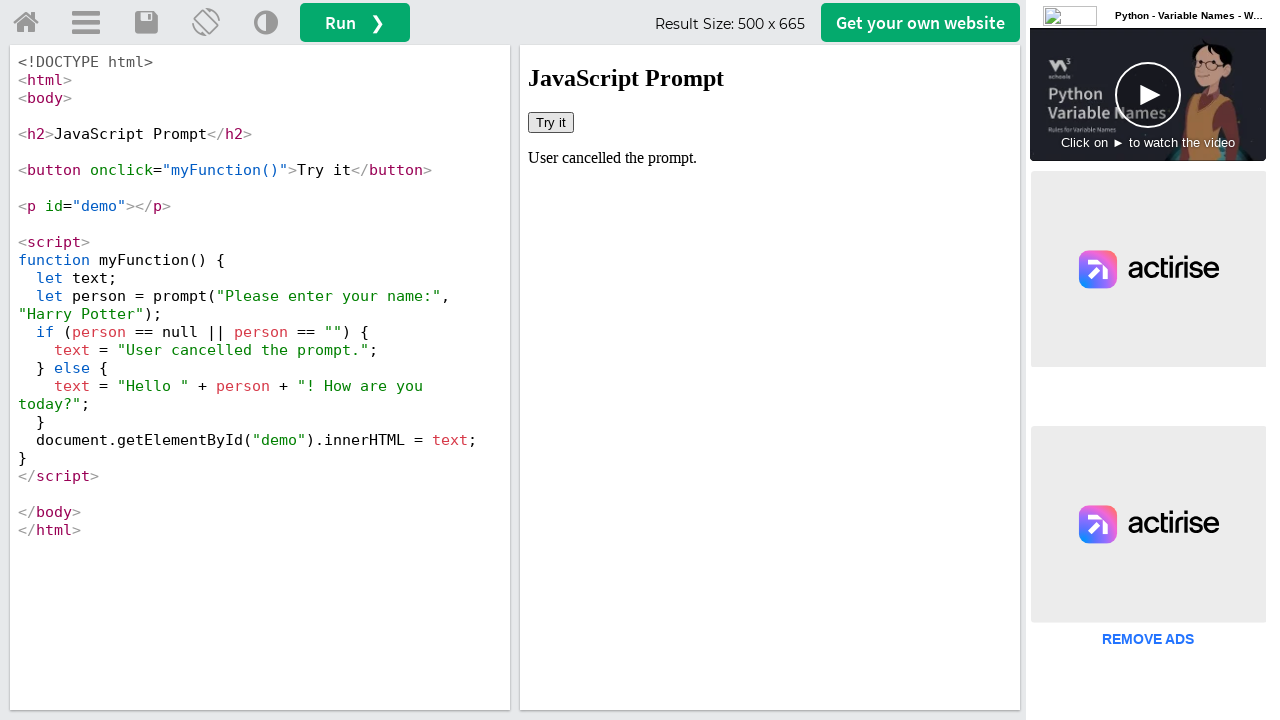

Configured dialog handler function for accepting prompts
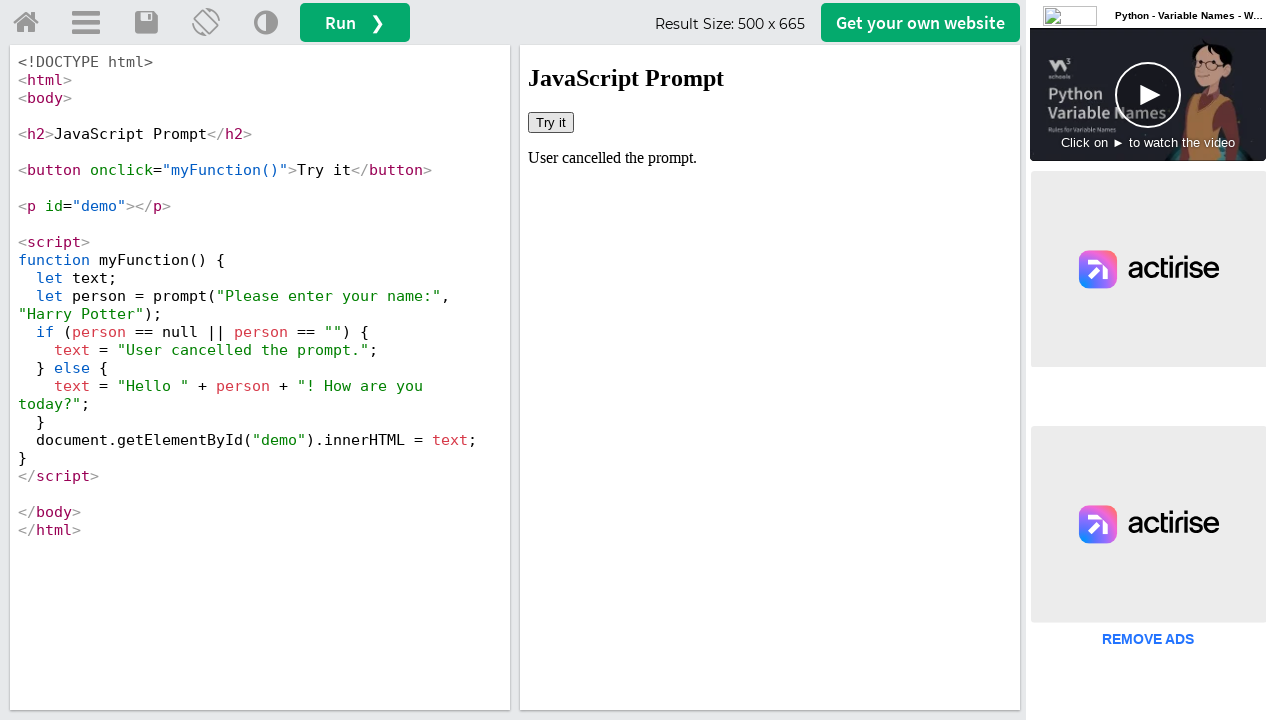

Clicked 'Try it' button again to trigger prompt dialog at (551, 122) on iframe#iframeResult >> internal:control=enter-frame >> button:has-text('Try it')
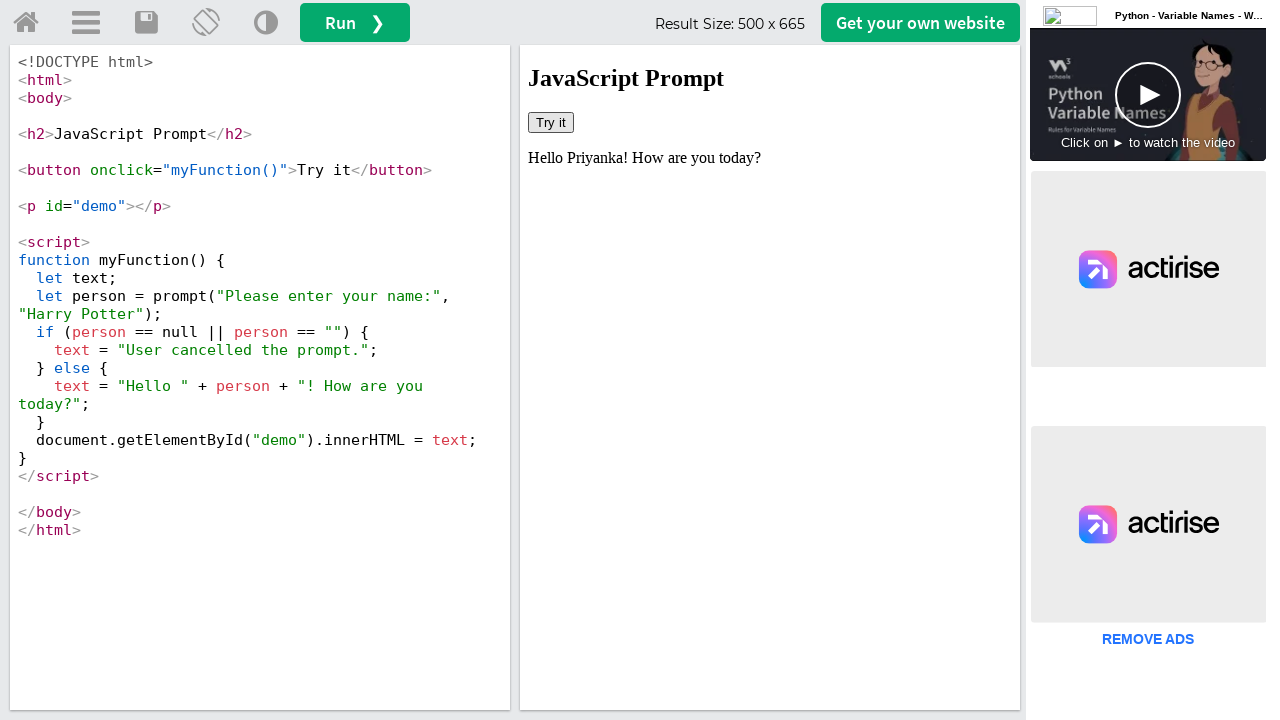

Retrieved result text from demo element
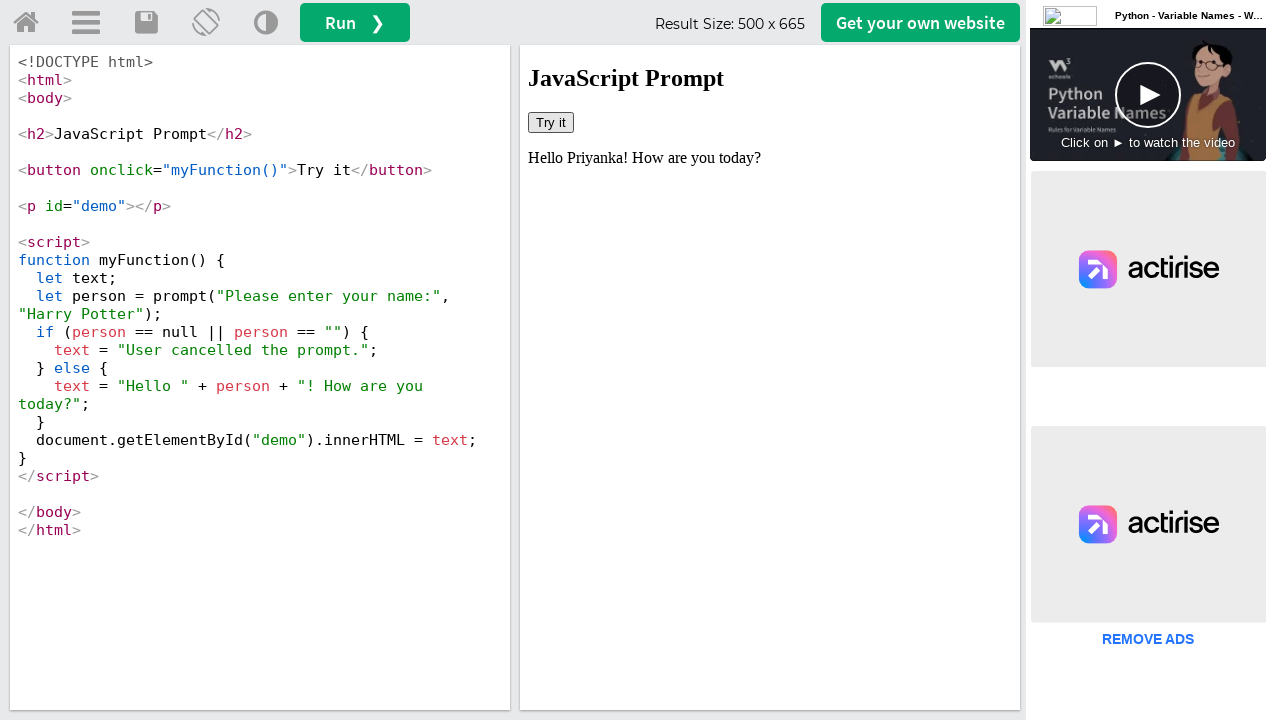

Verified that entered name 'Priyanka' appears in result text
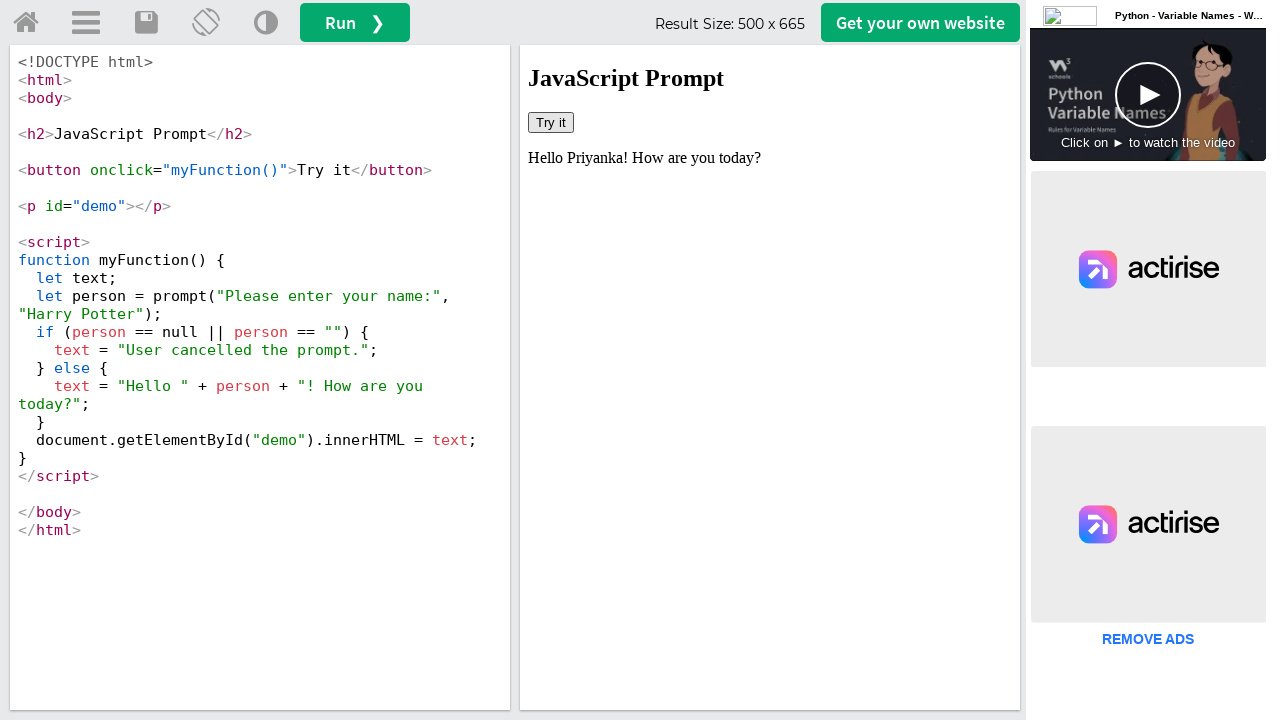

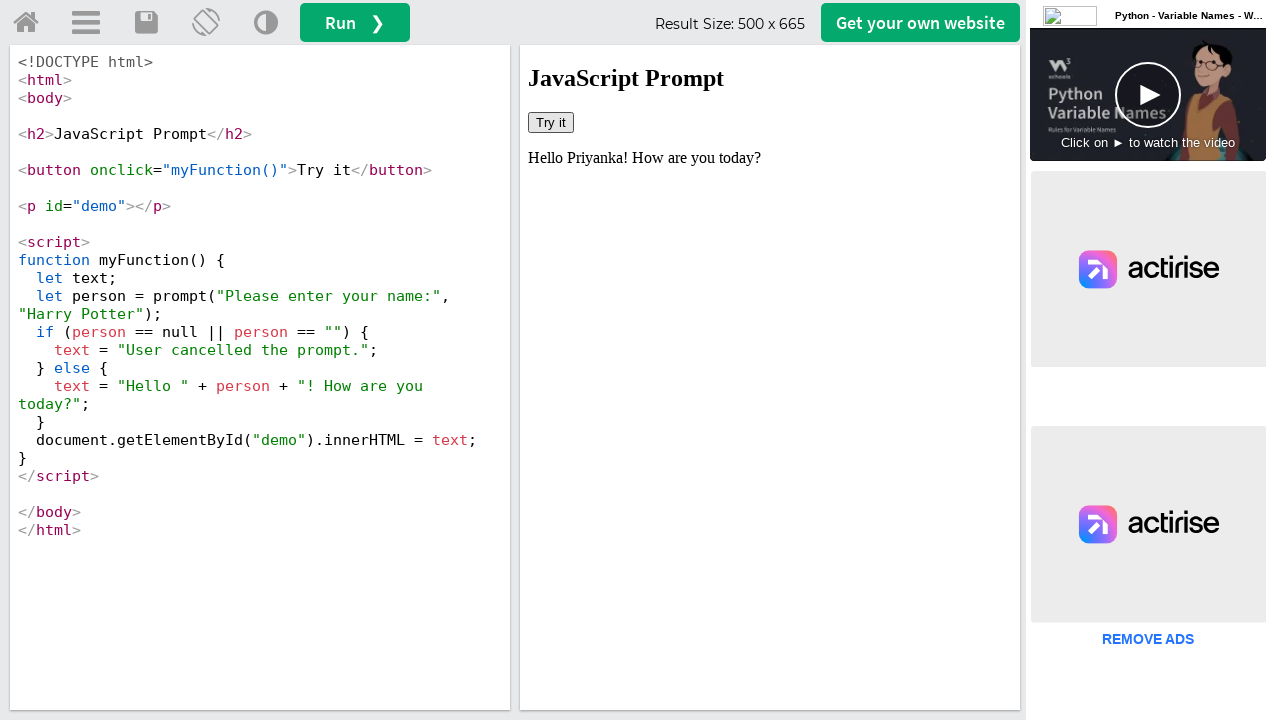